Tests dynamic controls page by interacting with a checkbox - clicking to select it, verifying selection state, then clicking again to uncheck it

Starting URL: https://v1.training-support.net/selenium/dynamic-controls

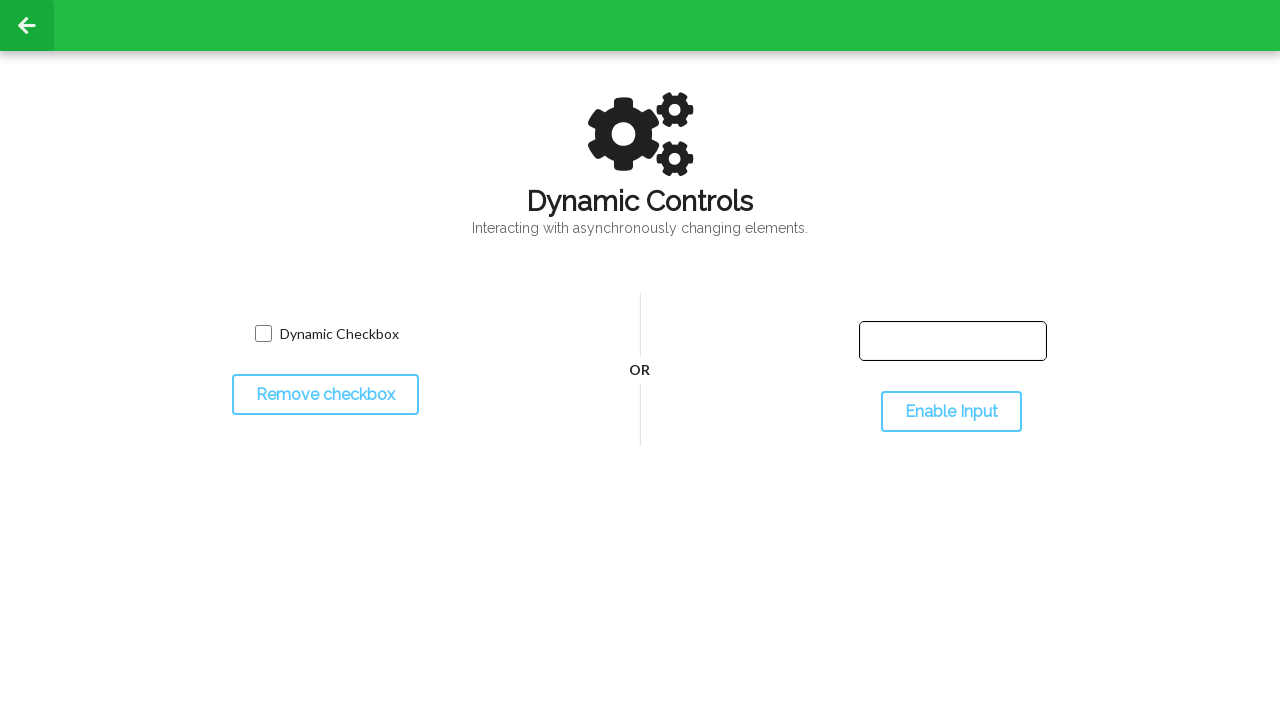

Clicked checkbox to select it at (263, 334) on input.willDisappear
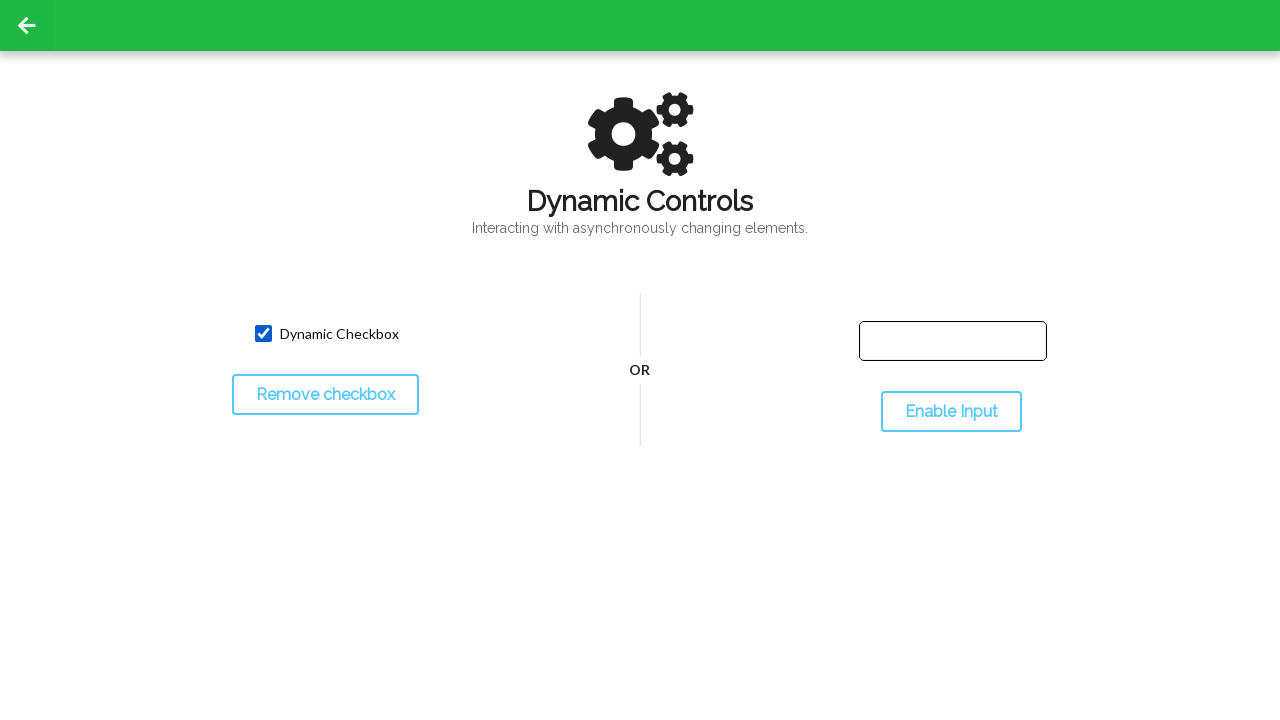

Located checkbox element
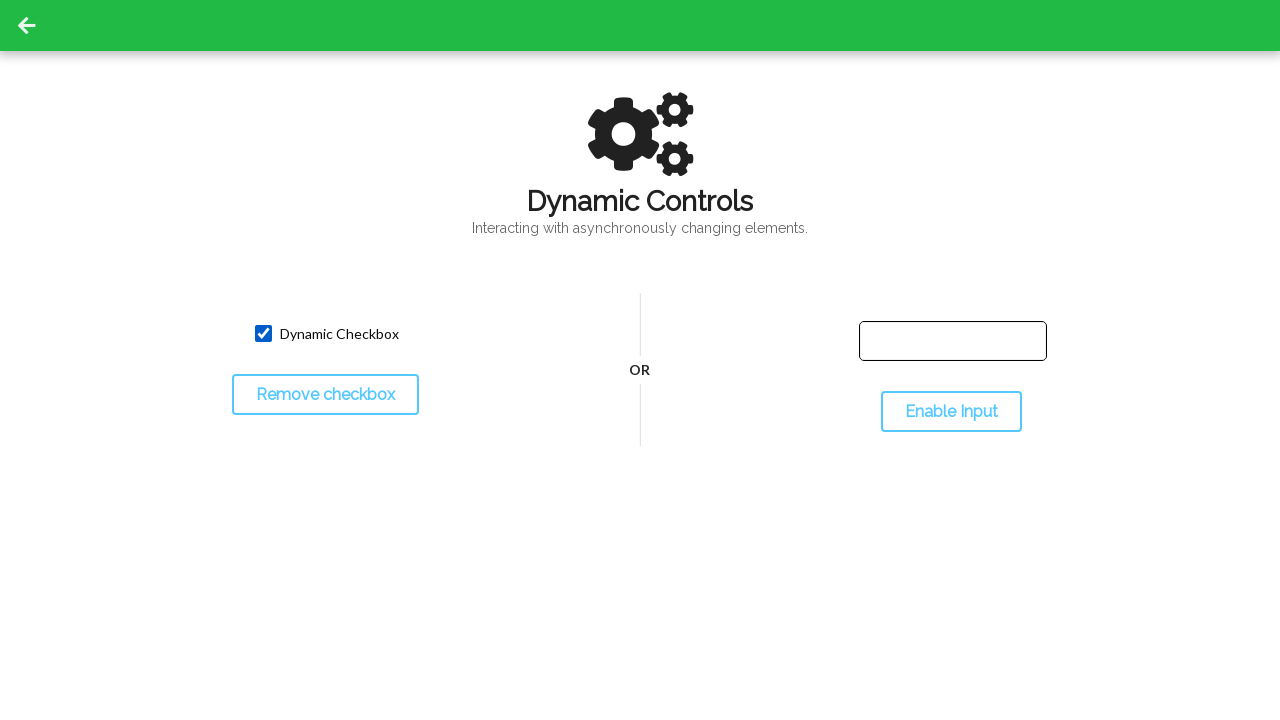

Verified checkbox is visible and selected
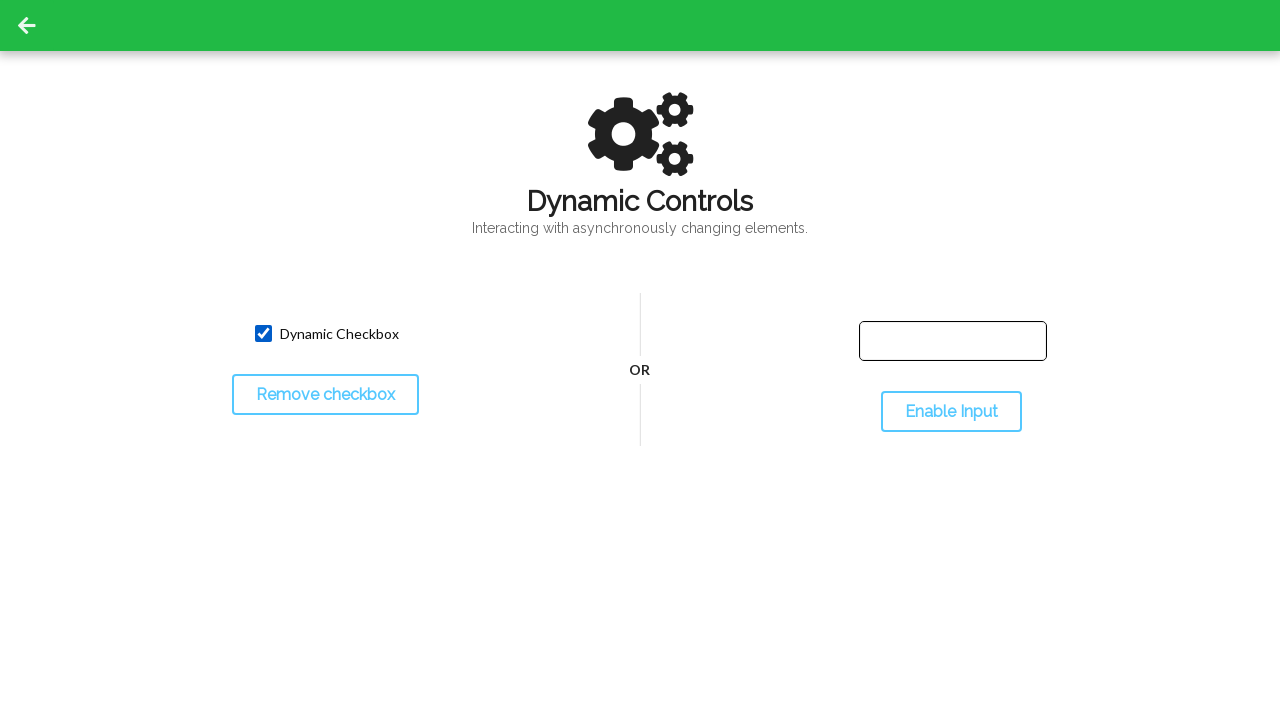

Clicked checkbox again to uncheck it at (263, 334) on input.willDisappear
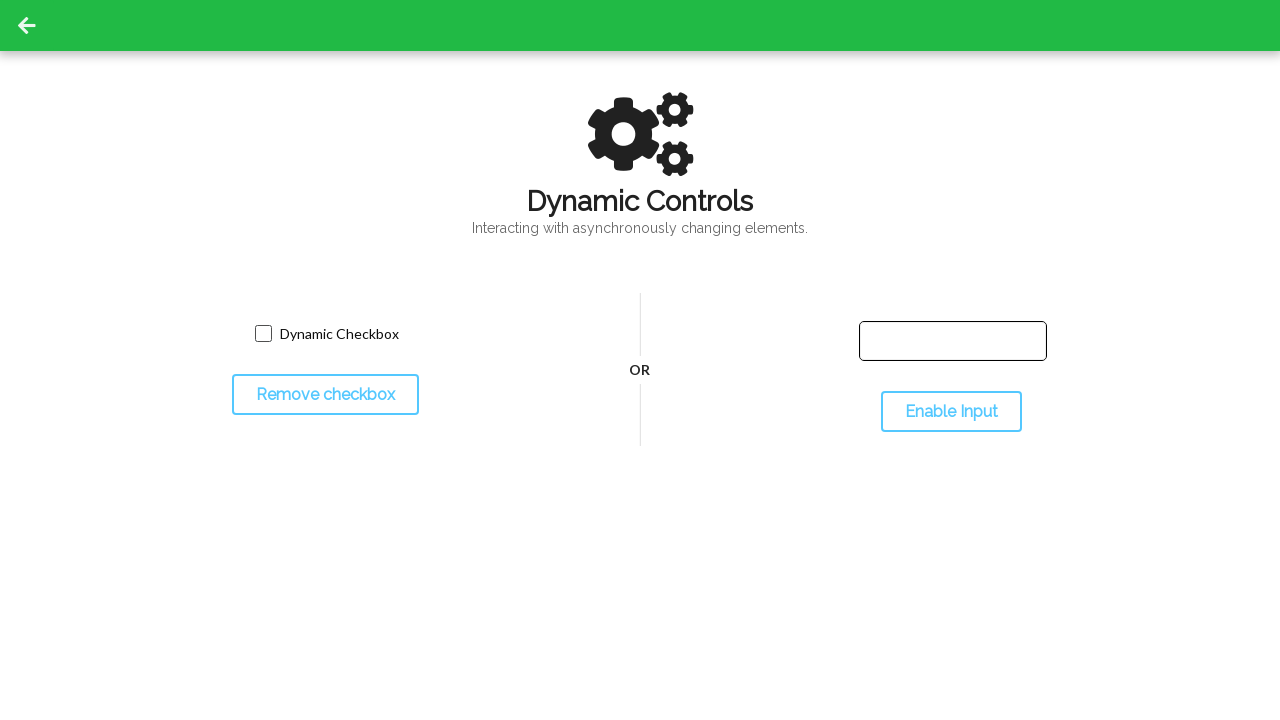

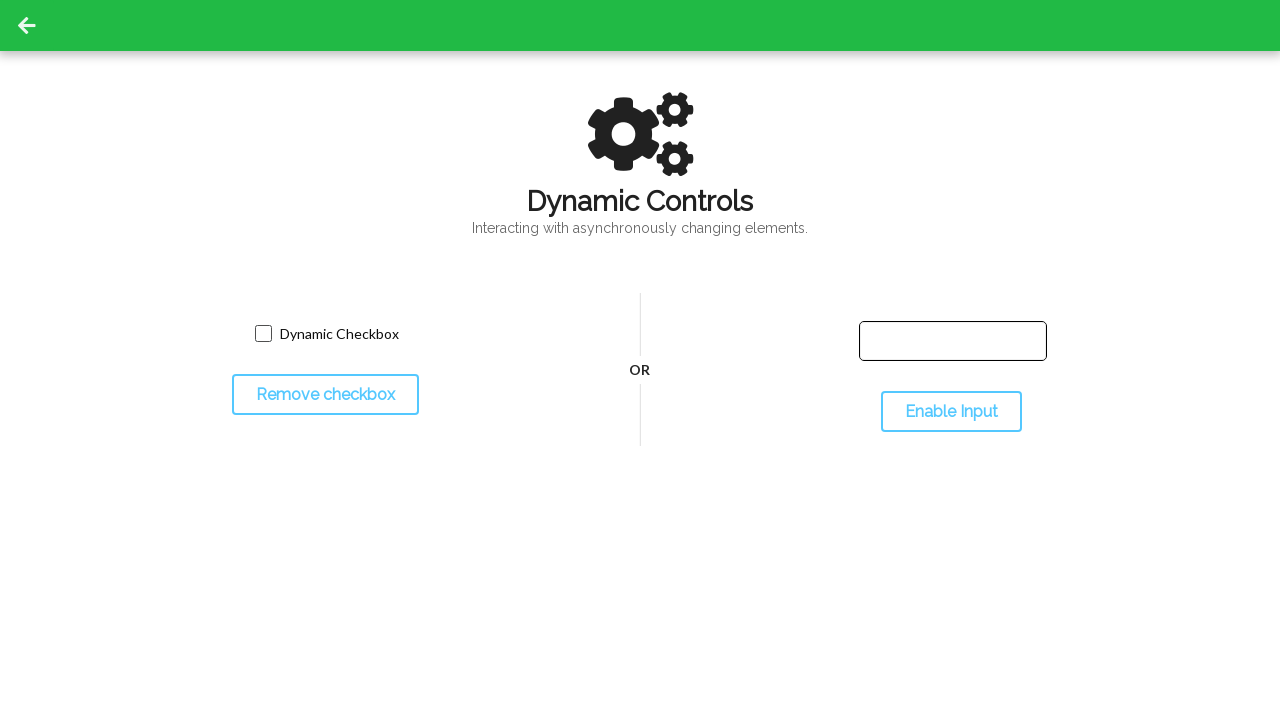